Tests clearing the completed state of all items by toggling the mark-all checkbox

Starting URL: https://demo.playwright.dev/todomvc

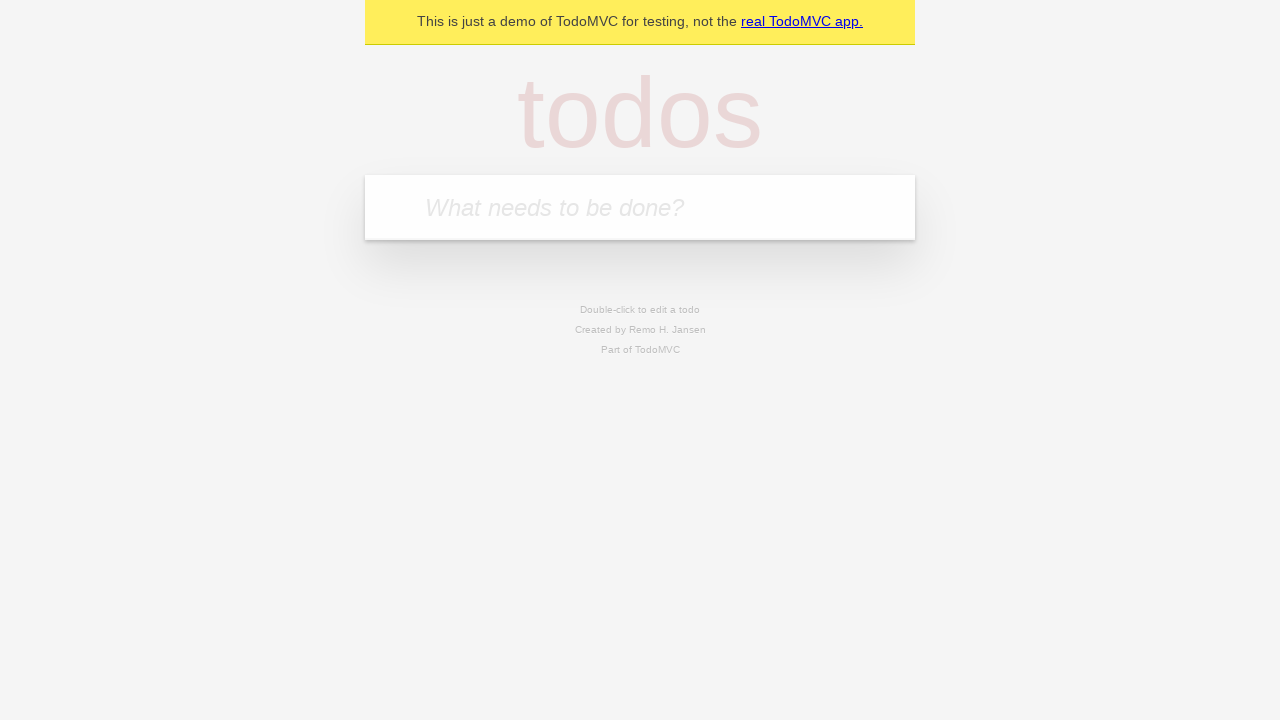

Filled todo input with 'buy some cheese' on internal:attr=[placeholder="What needs to be done?"i]
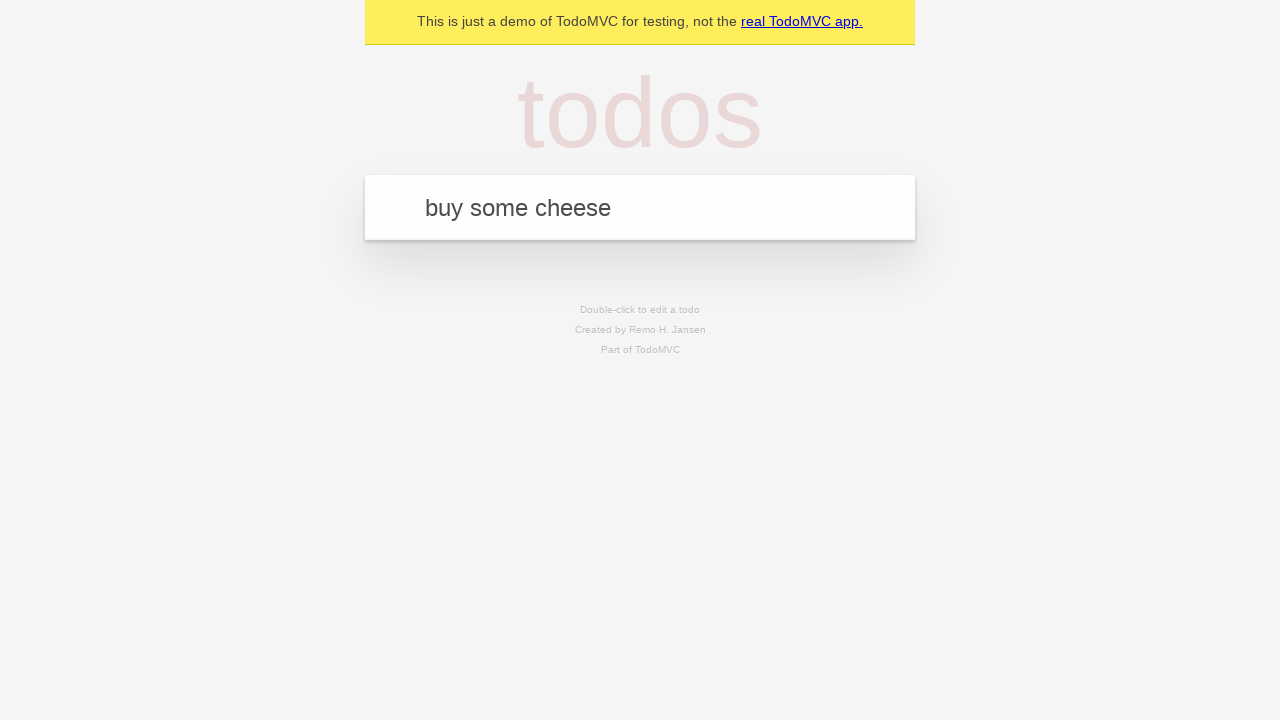

Pressed Enter to add first todo item on internal:attr=[placeholder="What needs to be done?"i]
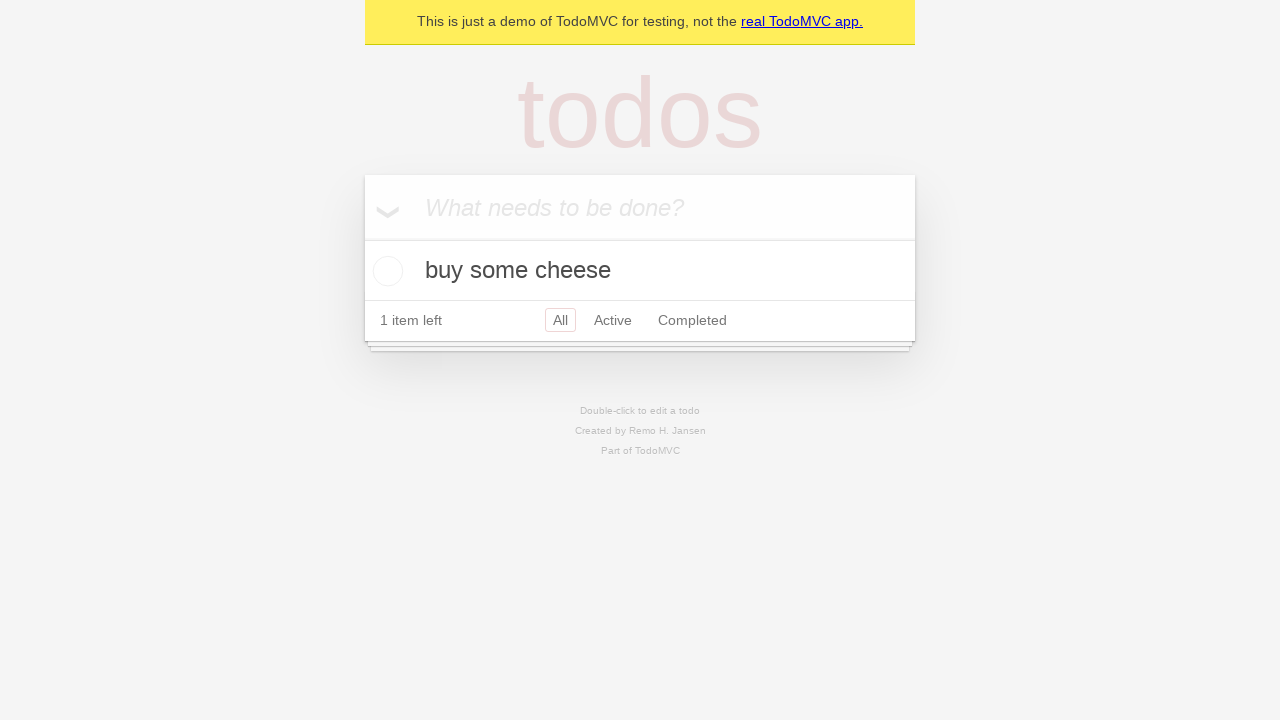

Filled todo input with 'feed the cat' on internal:attr=[placeholder="What needs to be done?"i]
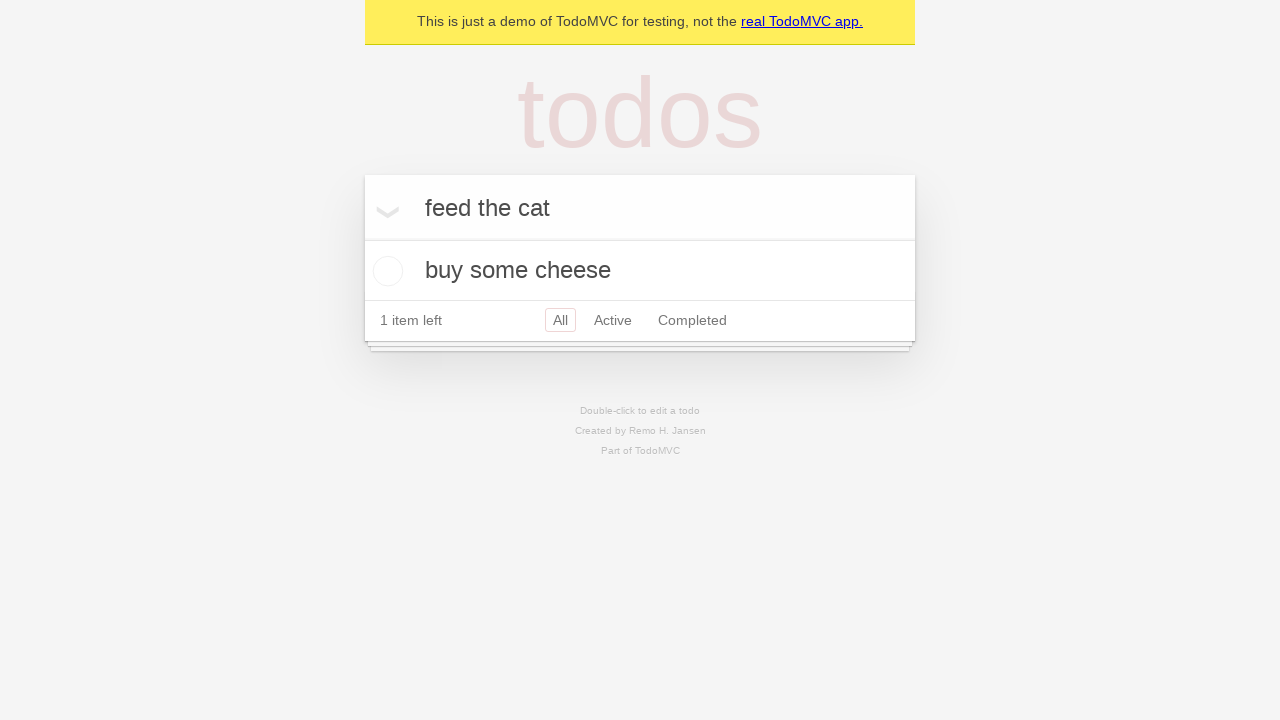

Pressed Enter to add second todo item on internal:attr=[placeholder="What needs to be done?"i]
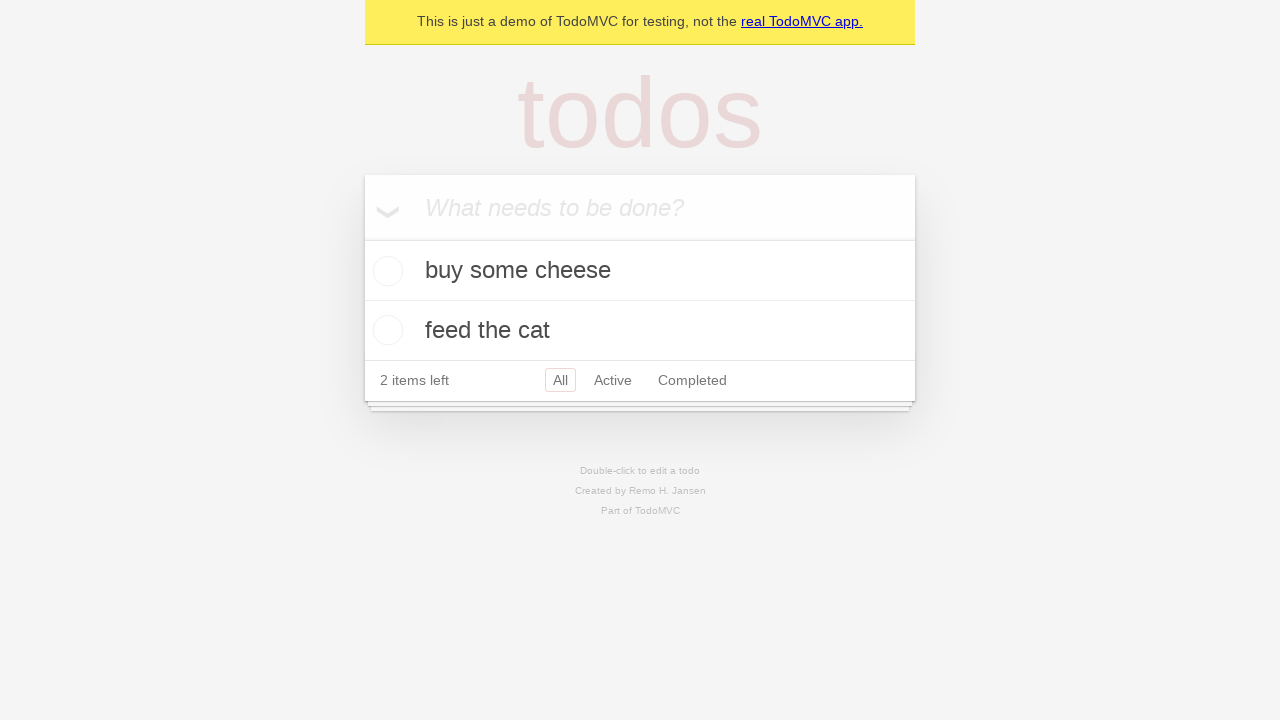

Filled todo input with 'book a doctors appointment' on internal:attr=[placeholder="What needs to be done?"i]
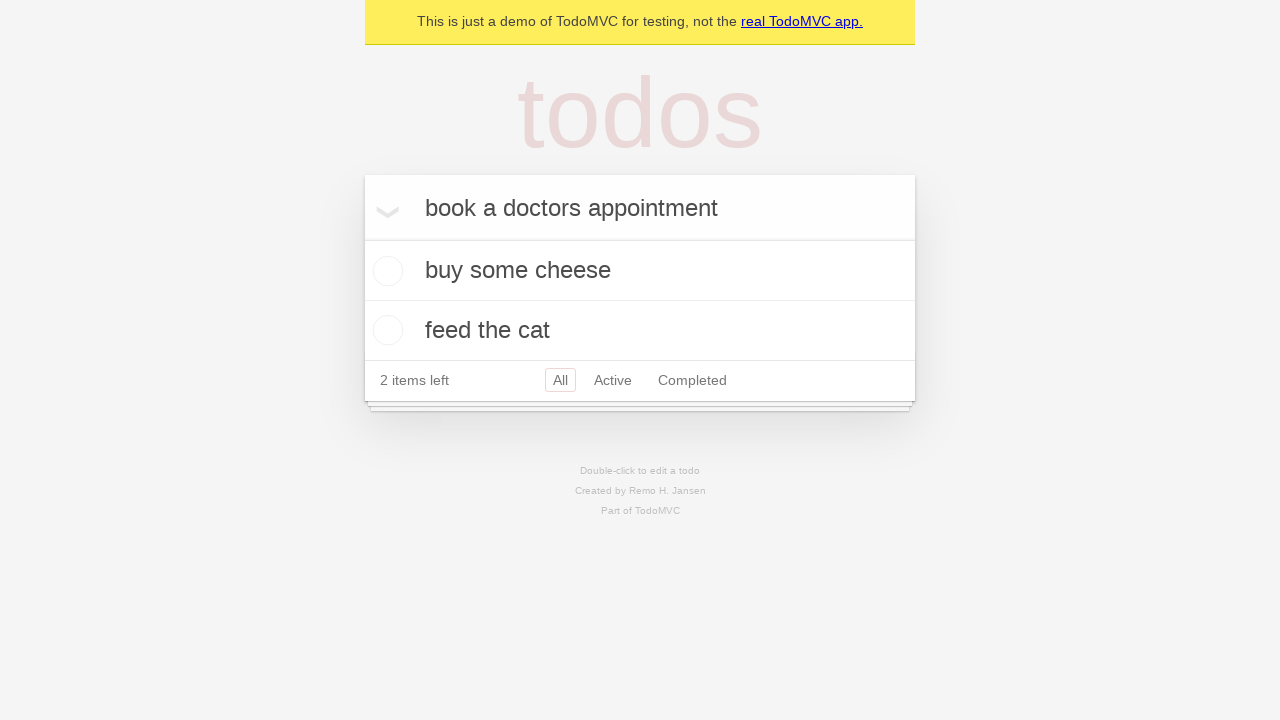

Pressed Enter to add third todo item on internal:attr=[placeholder="What needs to be done?"i]
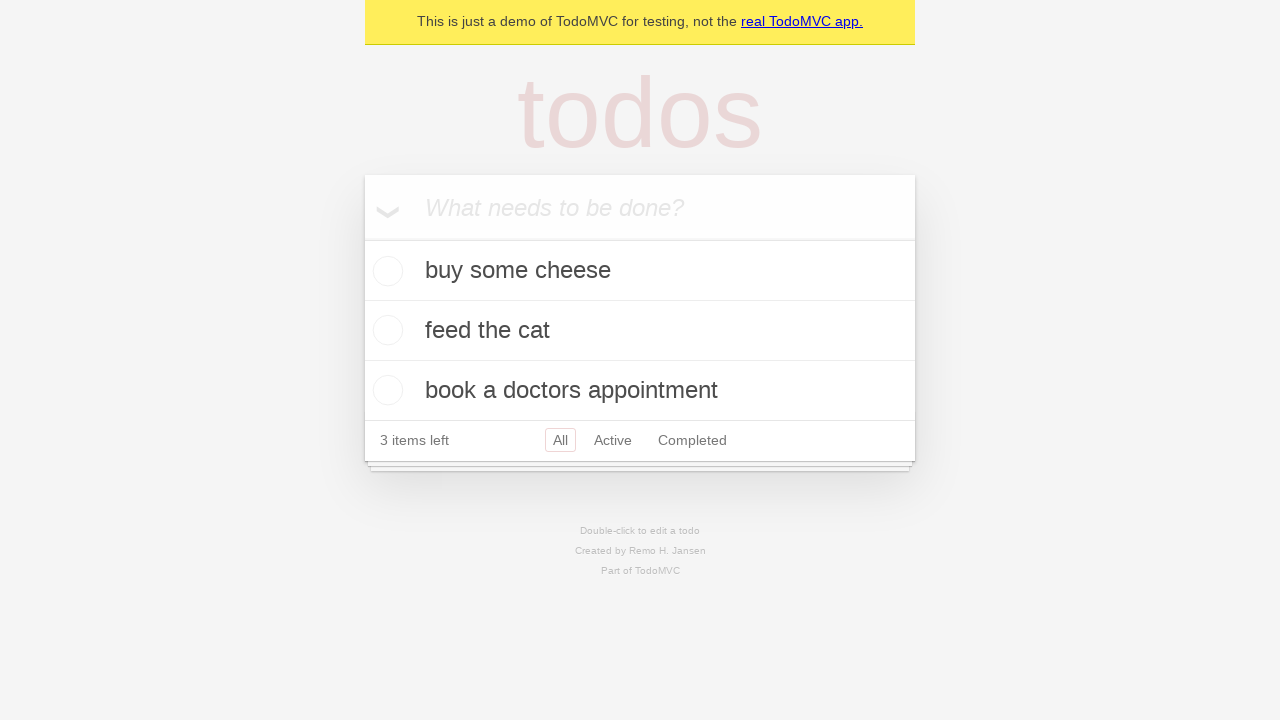

Waited for all three todo items to appear
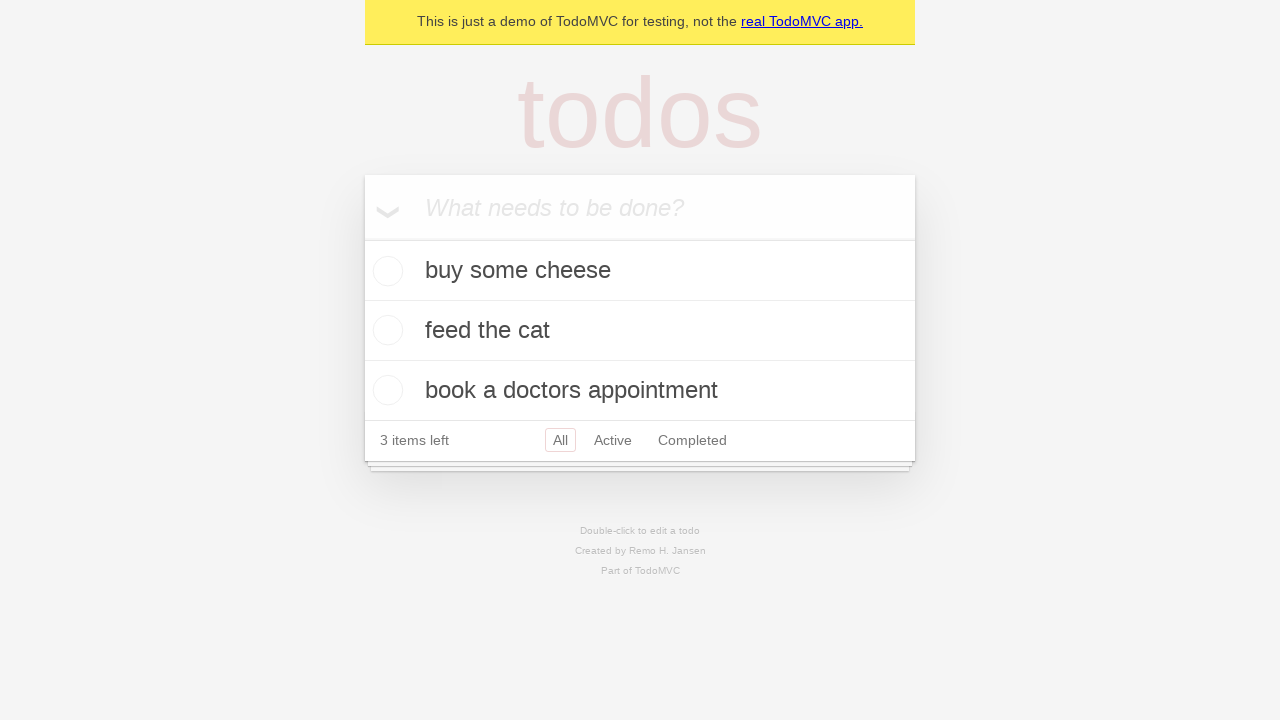

Clicked mark all as complete checkbox to check all items at (362, 238) on internal:label="Mark all as complete"i
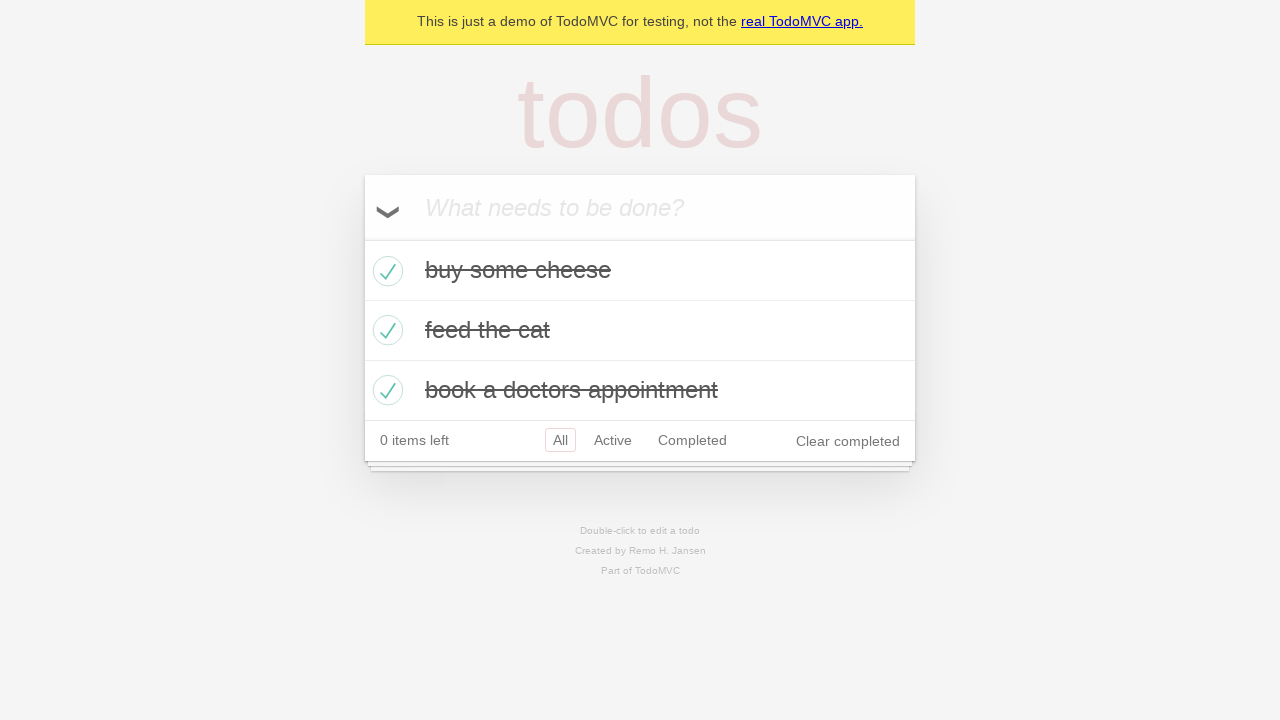

Clicked mark all as complete checkbox to uncheck all items at (362, 238) on internal:label="Mark all as complete"i
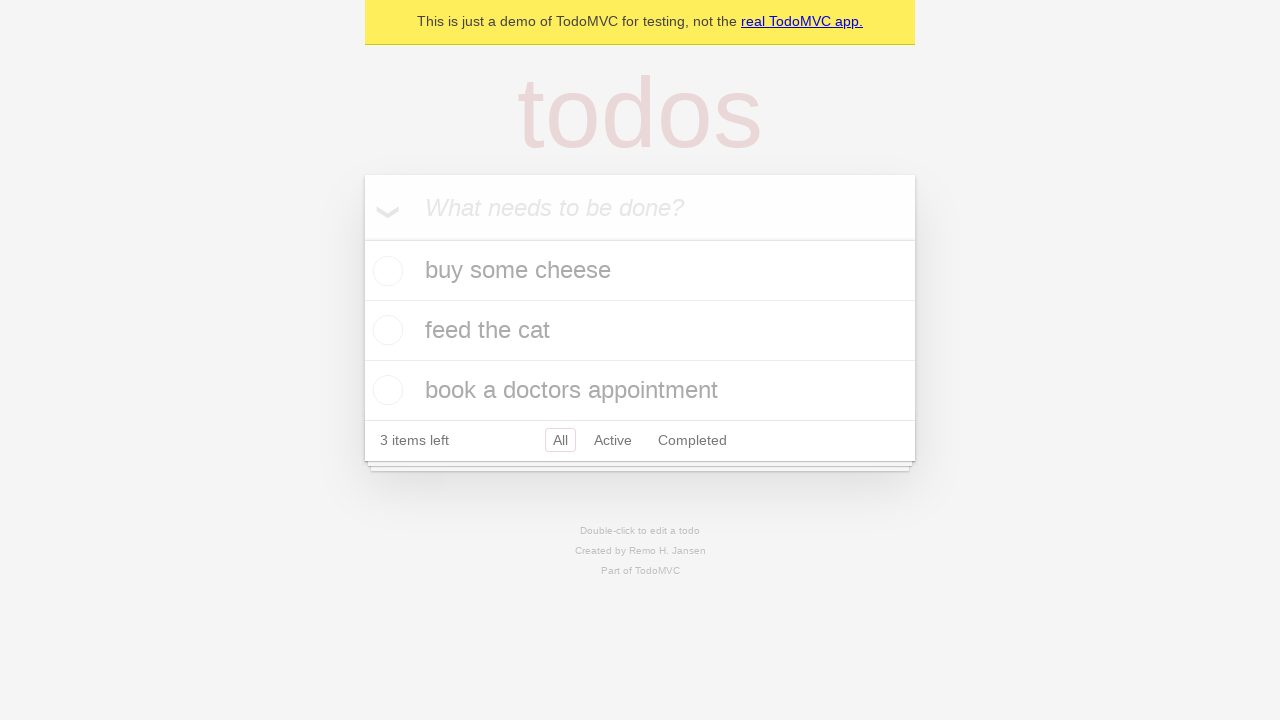

Waited 500ms for unchecked state to settle
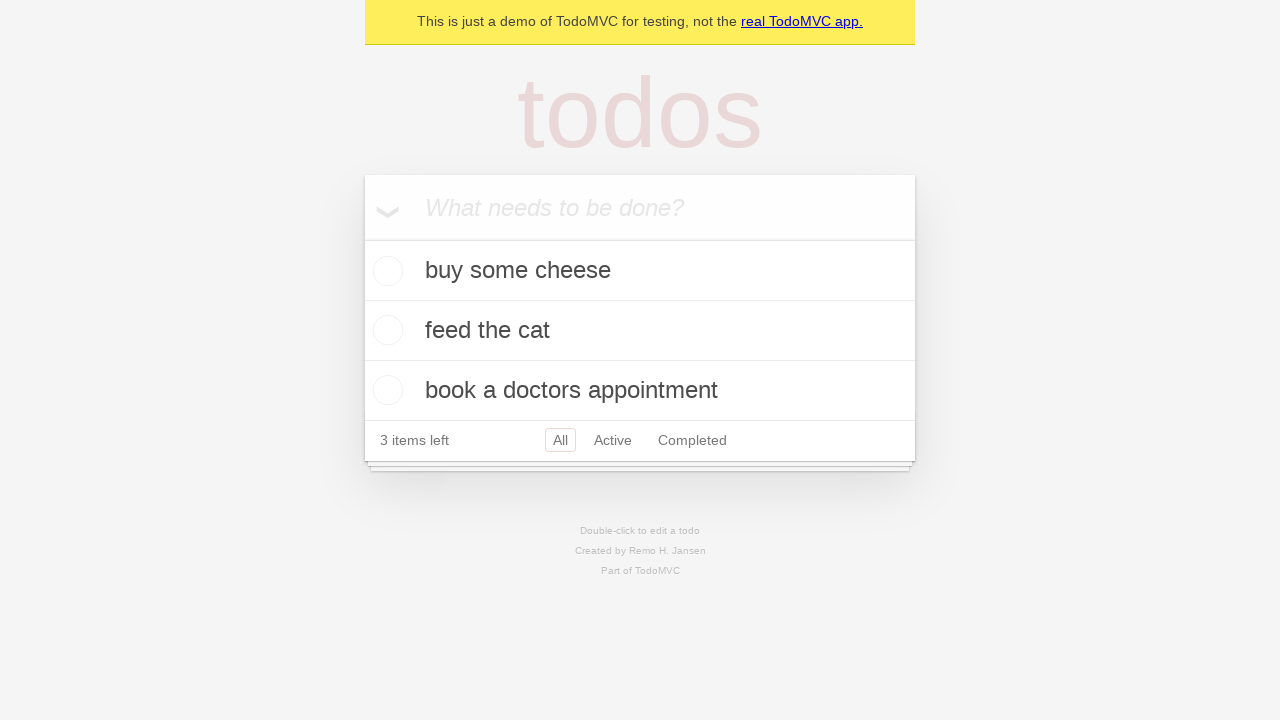

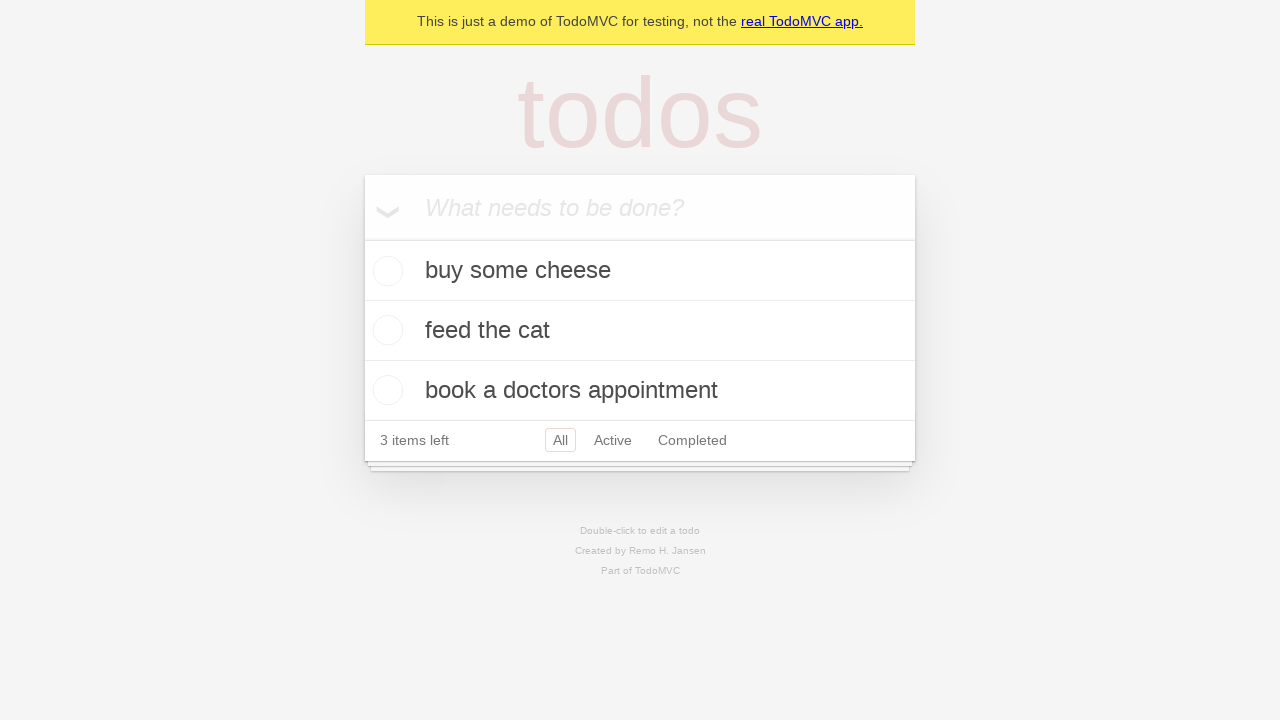